Navigates to a test automation practice page and locates an SVG Elements heading element, then captures a screenshot of that specific element.

Starting URL: https://testautomationpractice.blogspot.com/

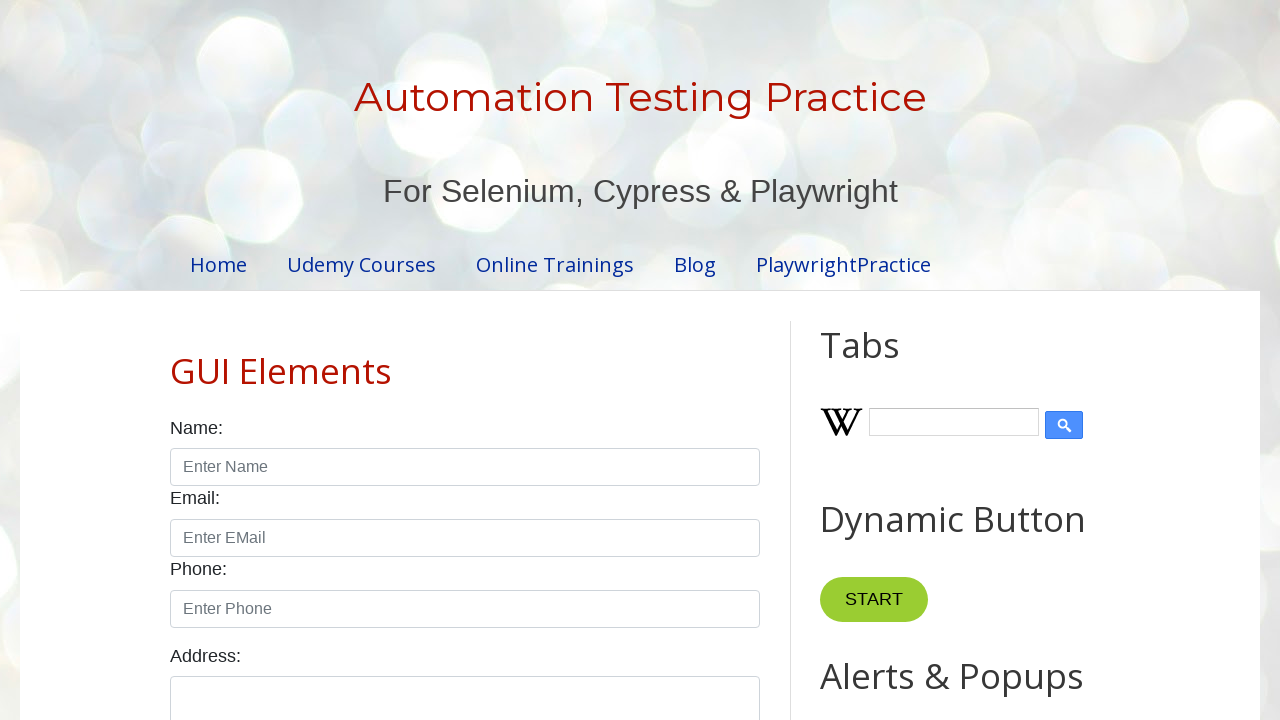

Located SVG Elements heading element using XPath selector
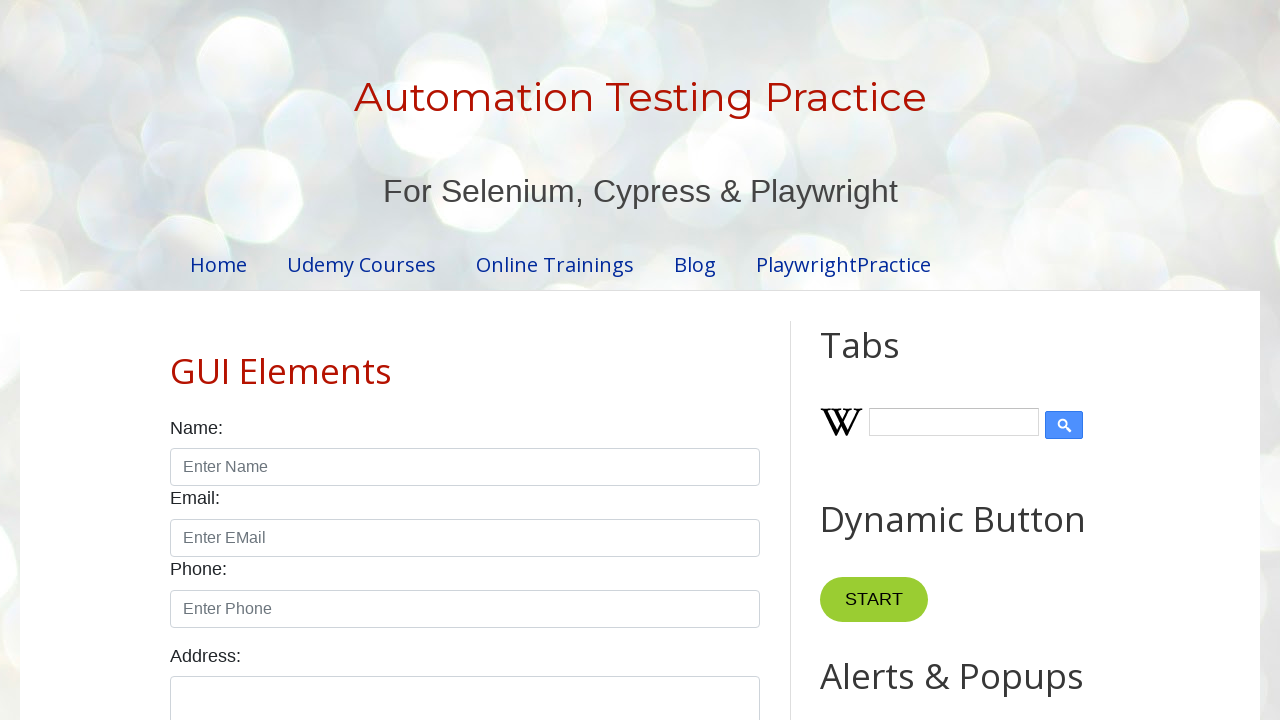

SVG Elements heading element is now visible
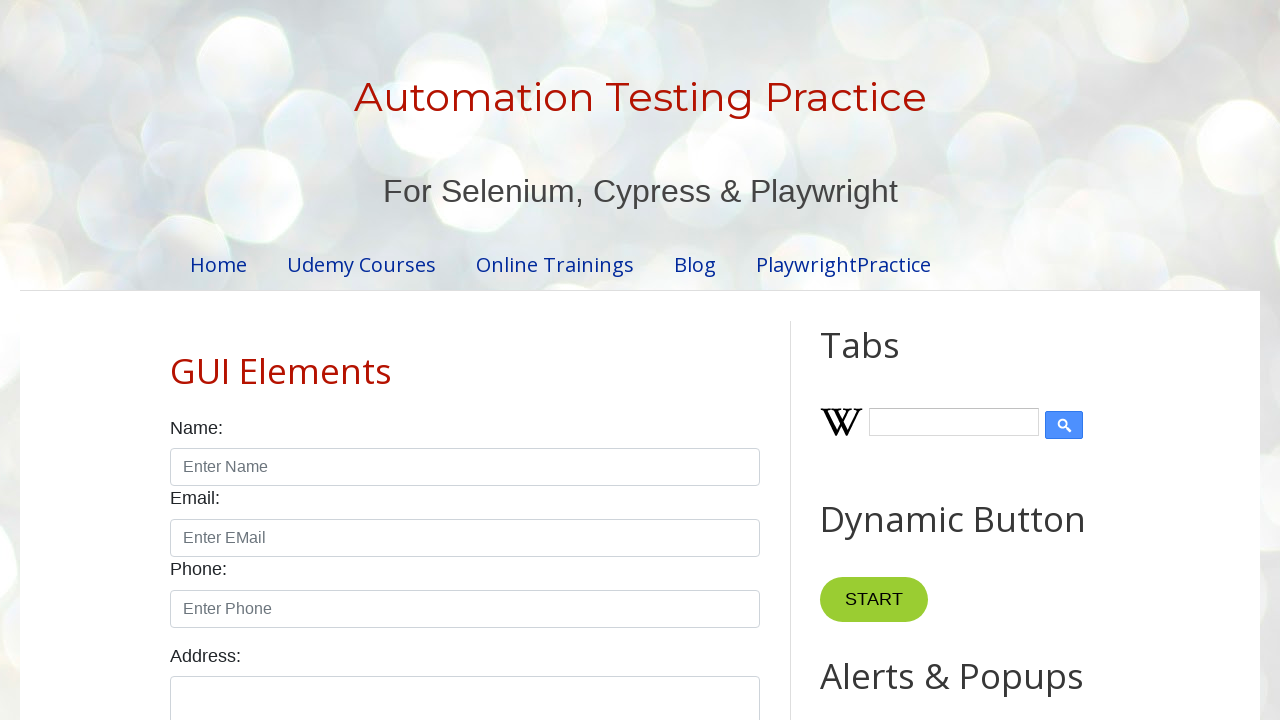

Captured screenshot of SVG Elements heading element
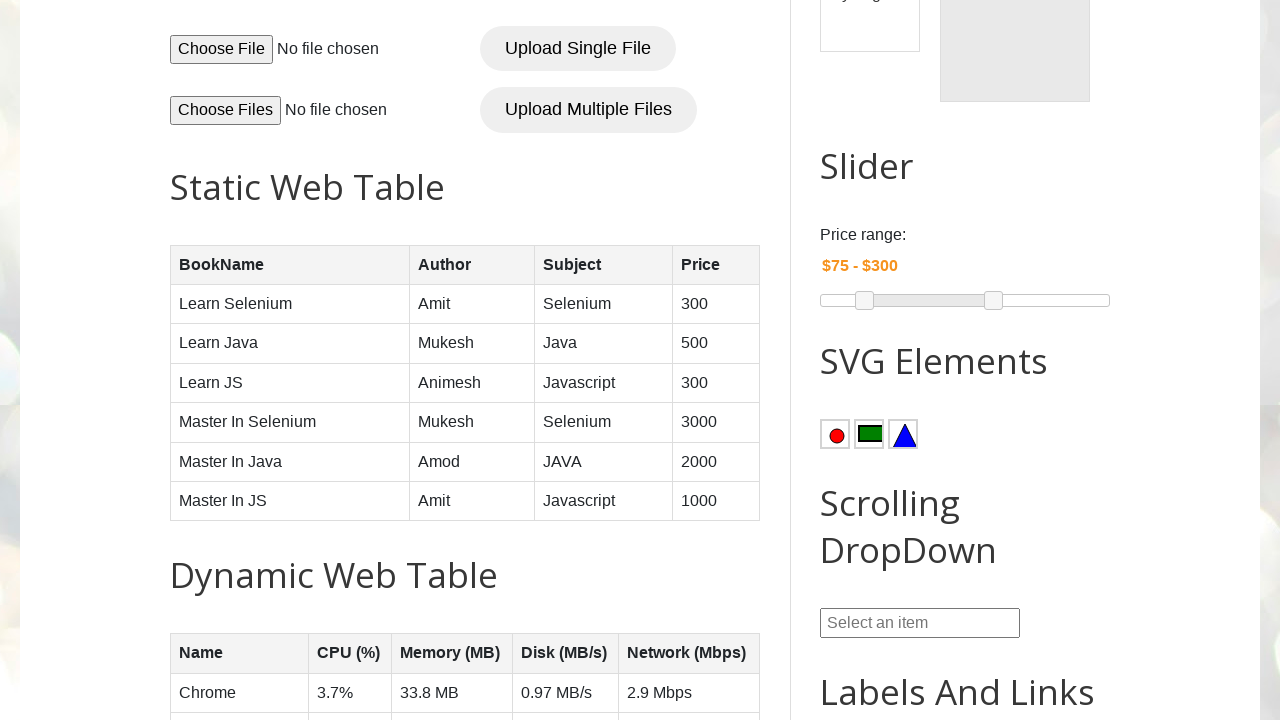

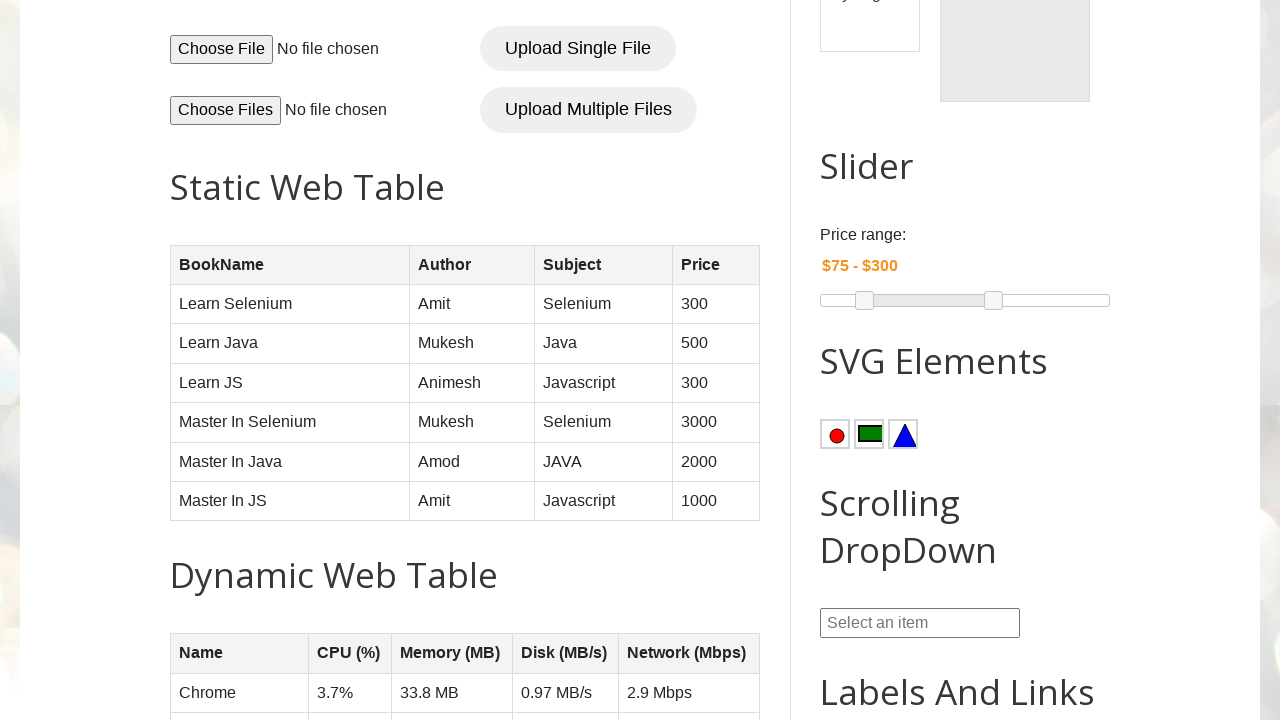